Tests that entering a perfect square number (64) displays an alert with the correct square root (8.00) without remainder

Starting URL: https://kristinek.github.io/site/tasks/enter_a_number

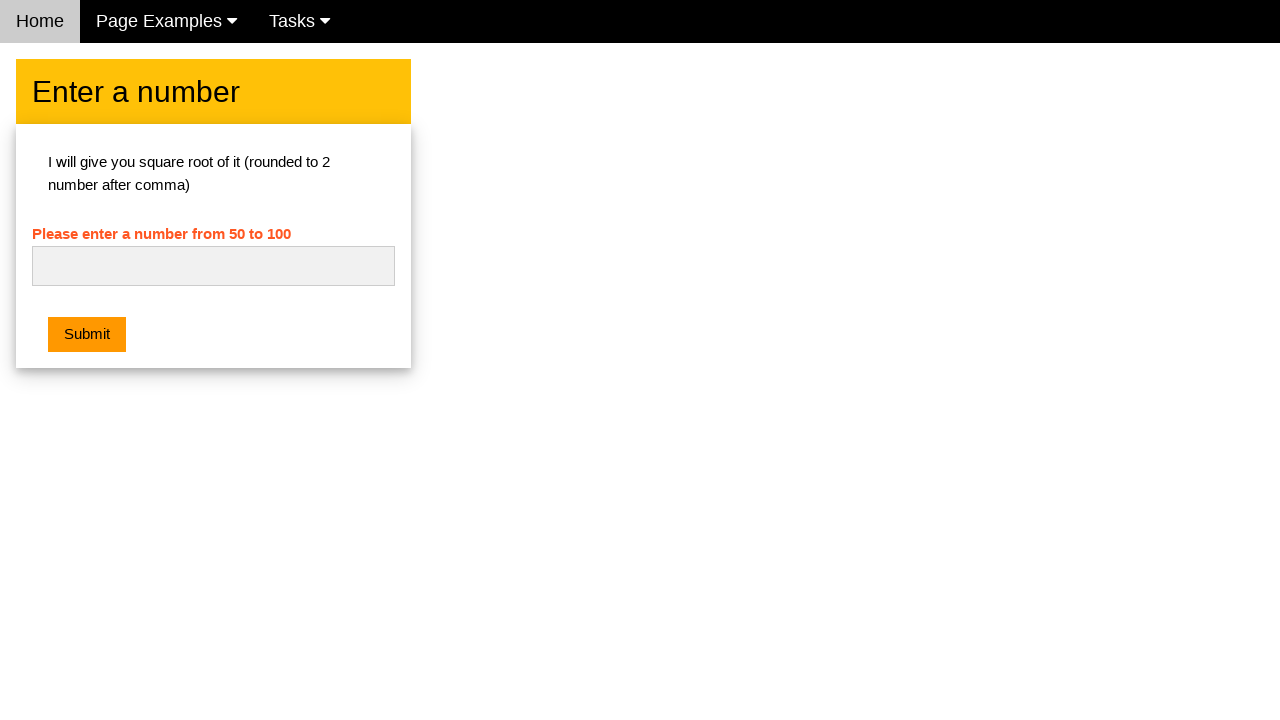

Cleared the number input field on #numb
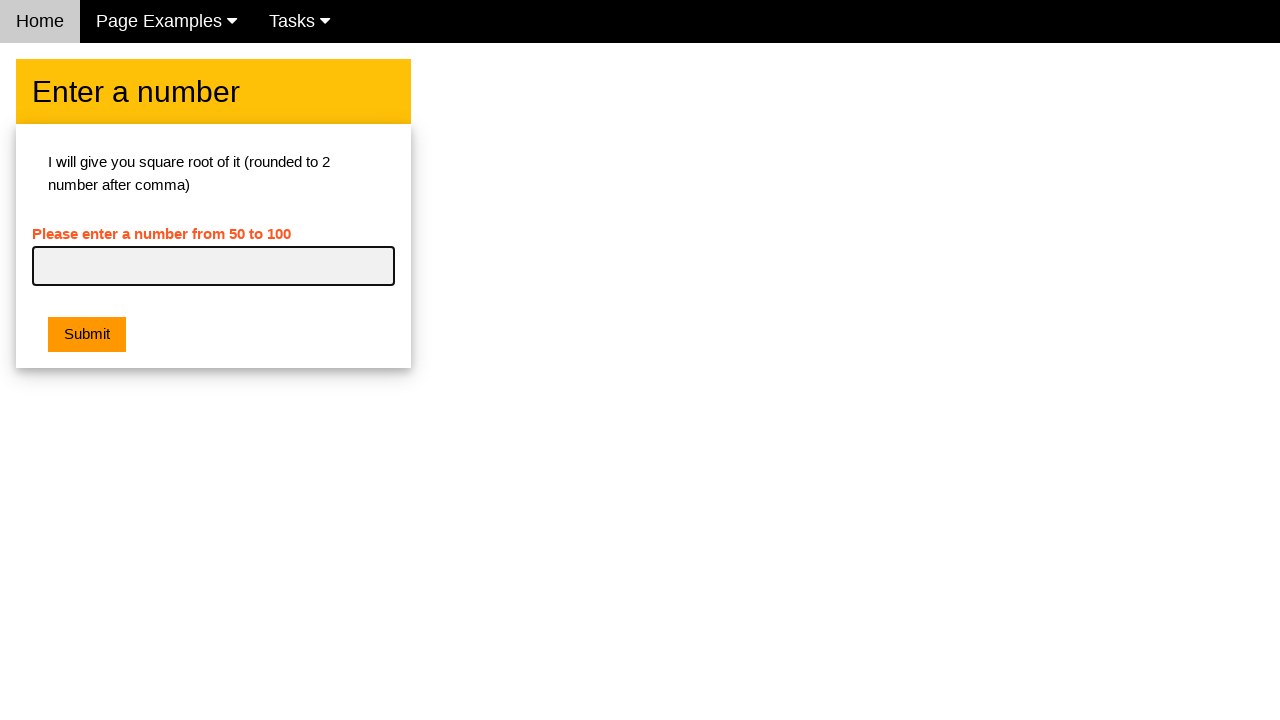

Entered perfect square number 64 into the input field on #numb
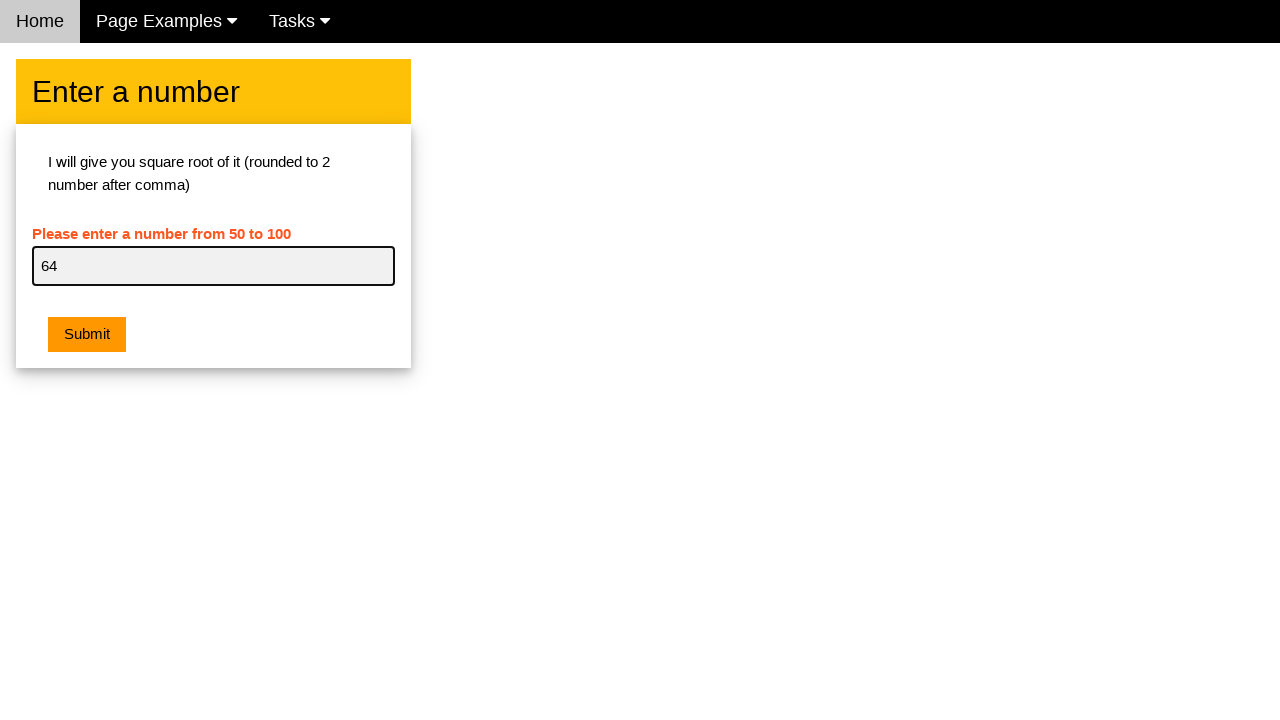

Clicked the Result button to calculate square root at (87, 335) on .w3-orange
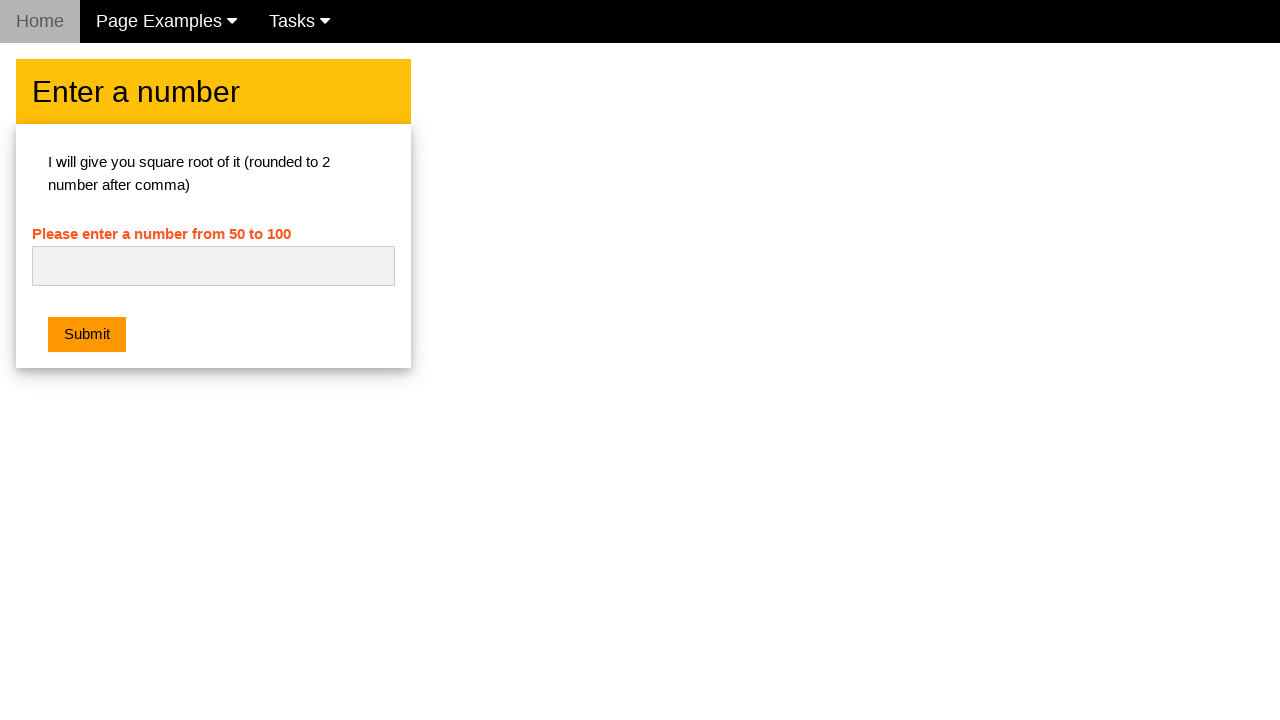

Set up dialog handler to dismiss alert
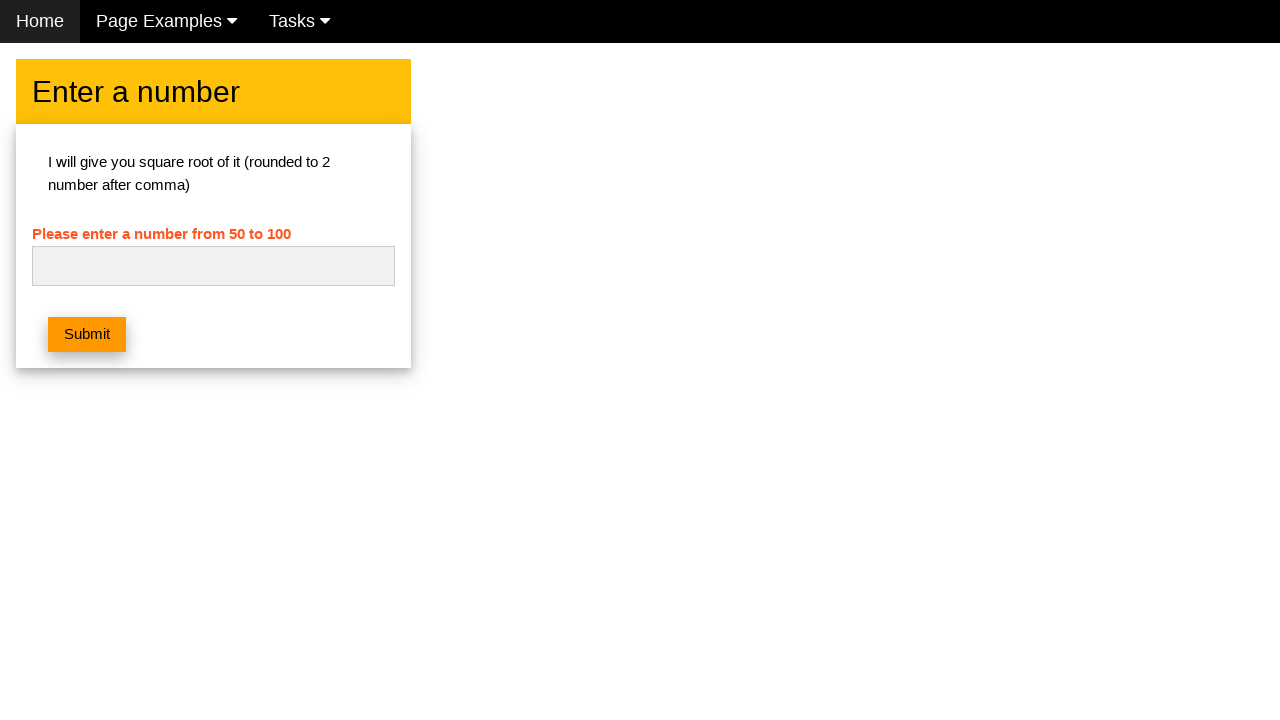

Waited 500ms for alert to appear and be dismissed
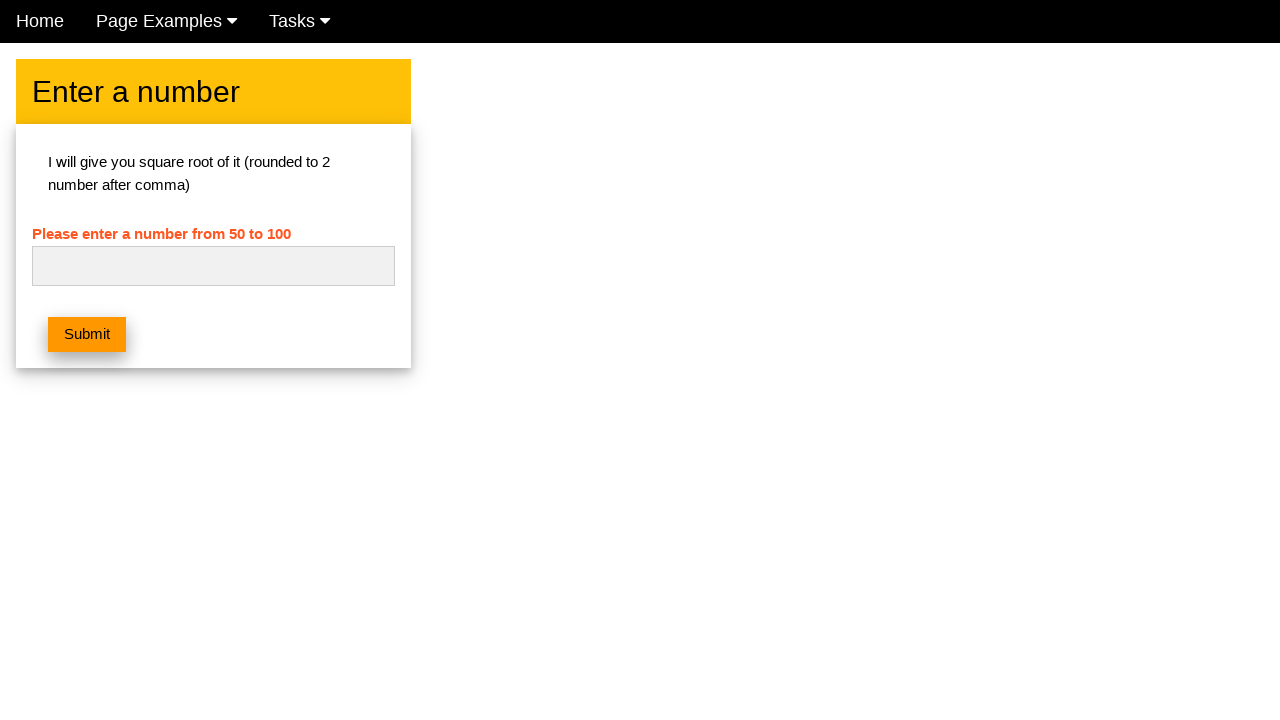

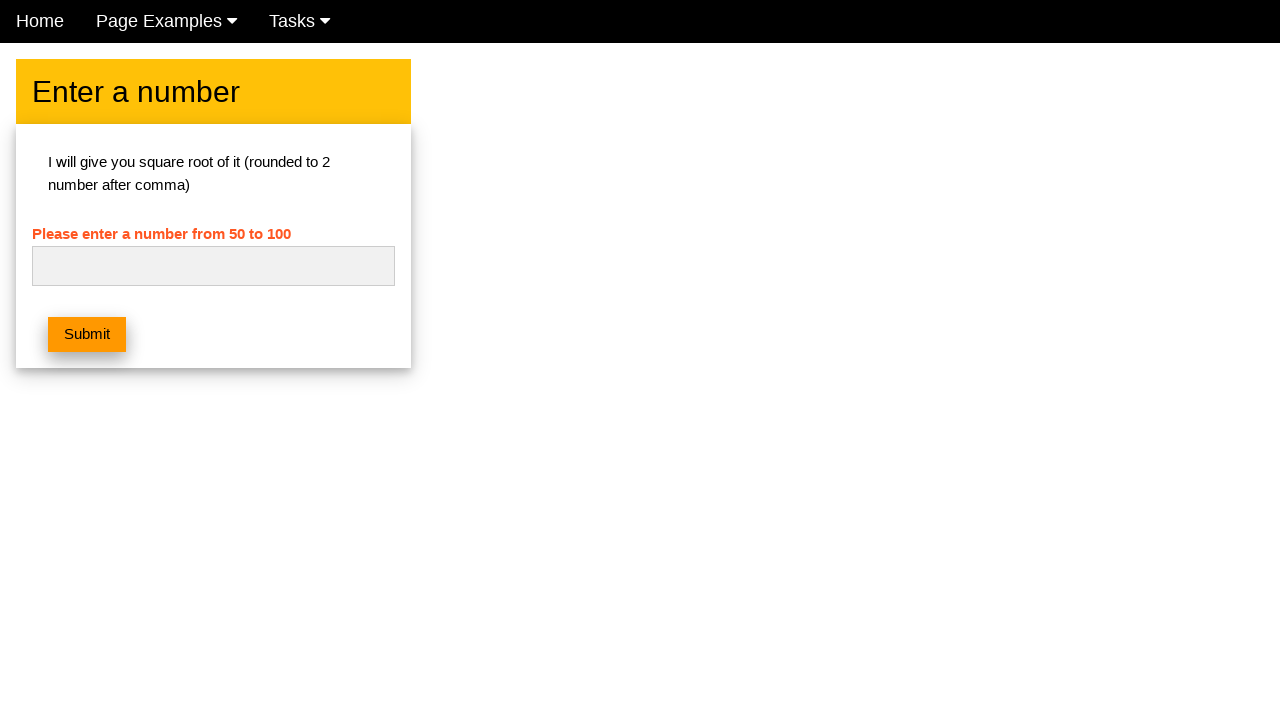